Tests the jQuery UI datepicker widget by switching to the demo iframe, clicking the datepicker input field to open the calendar, and selecting a date from the displayed calendar.

Starting URL: https://jqueryui.com/datepicker/

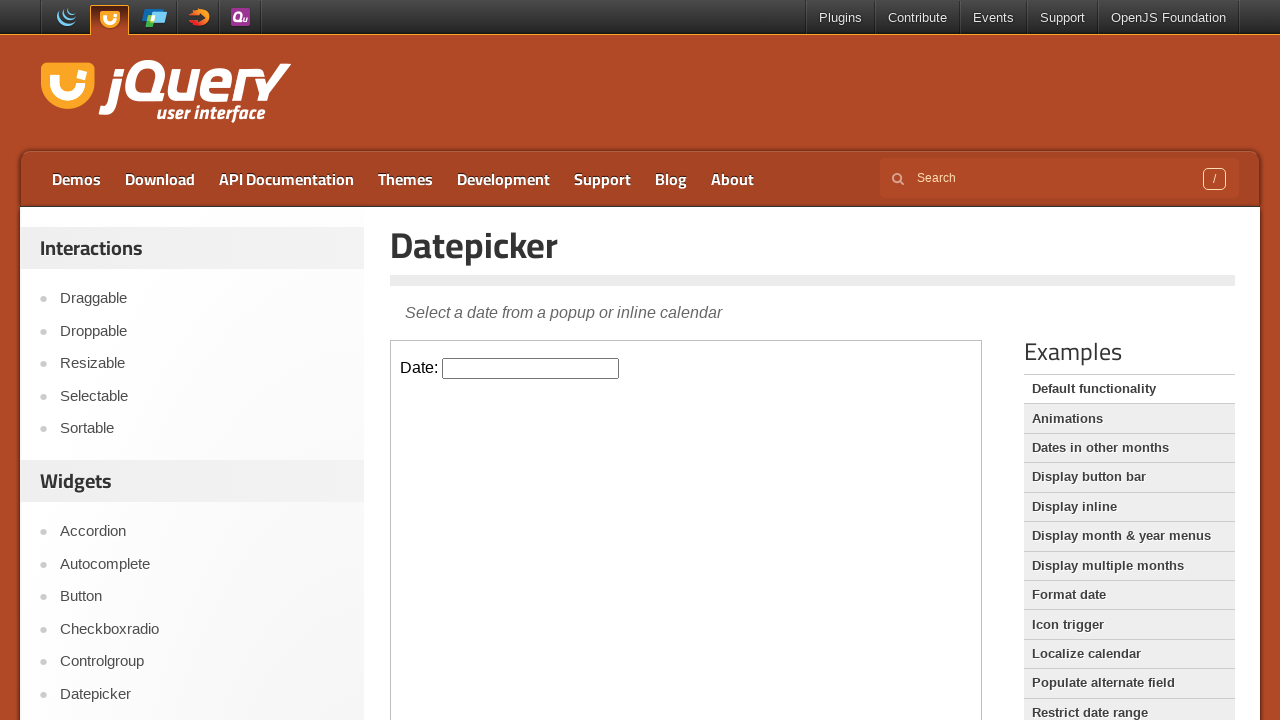

Waited for demo iframe to load
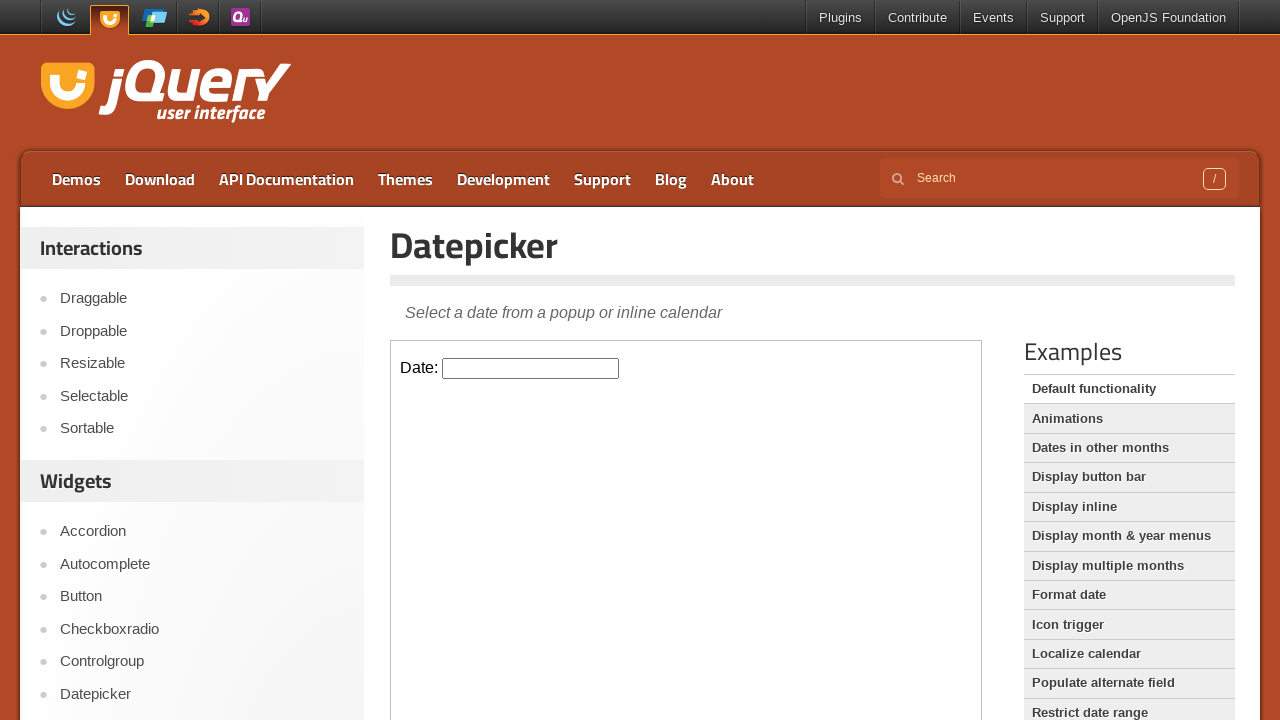

Located and switched to demo iframe
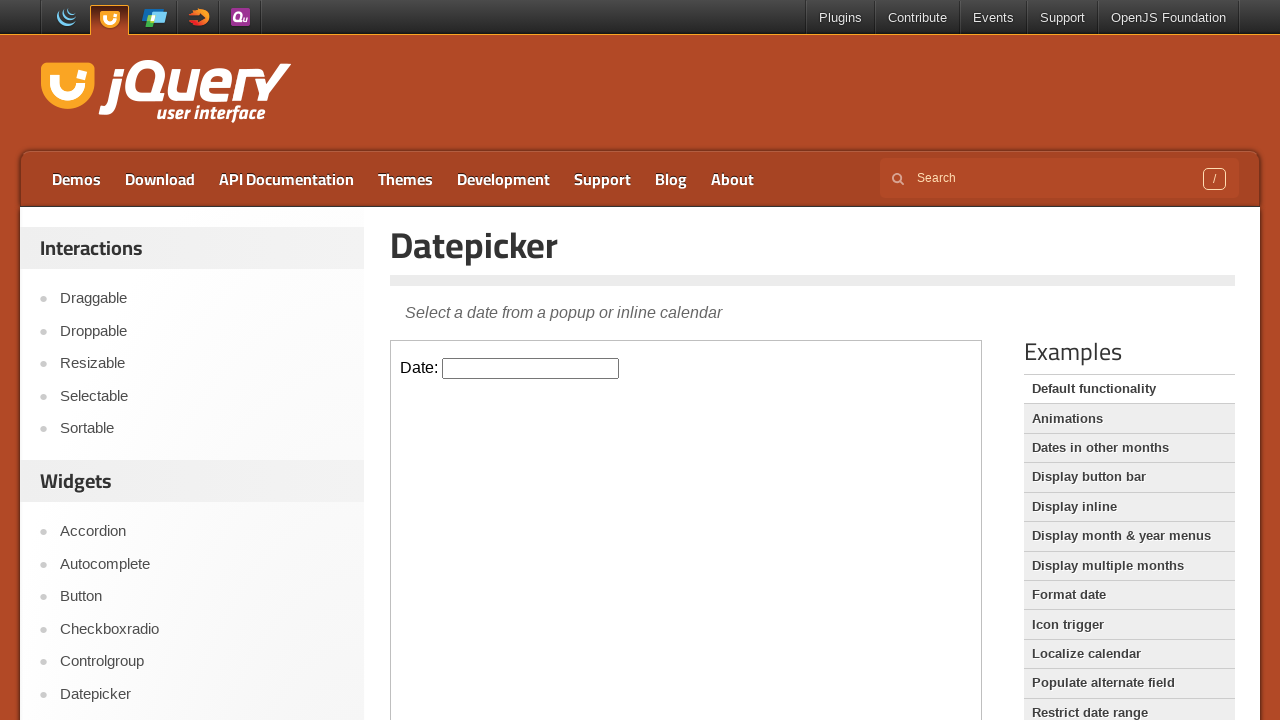

Clicked datepicker input field to open calendar at (531, 368) on iframe.demo-frame >> nth=0 >> internal:control=enter-frame >> #datepicker
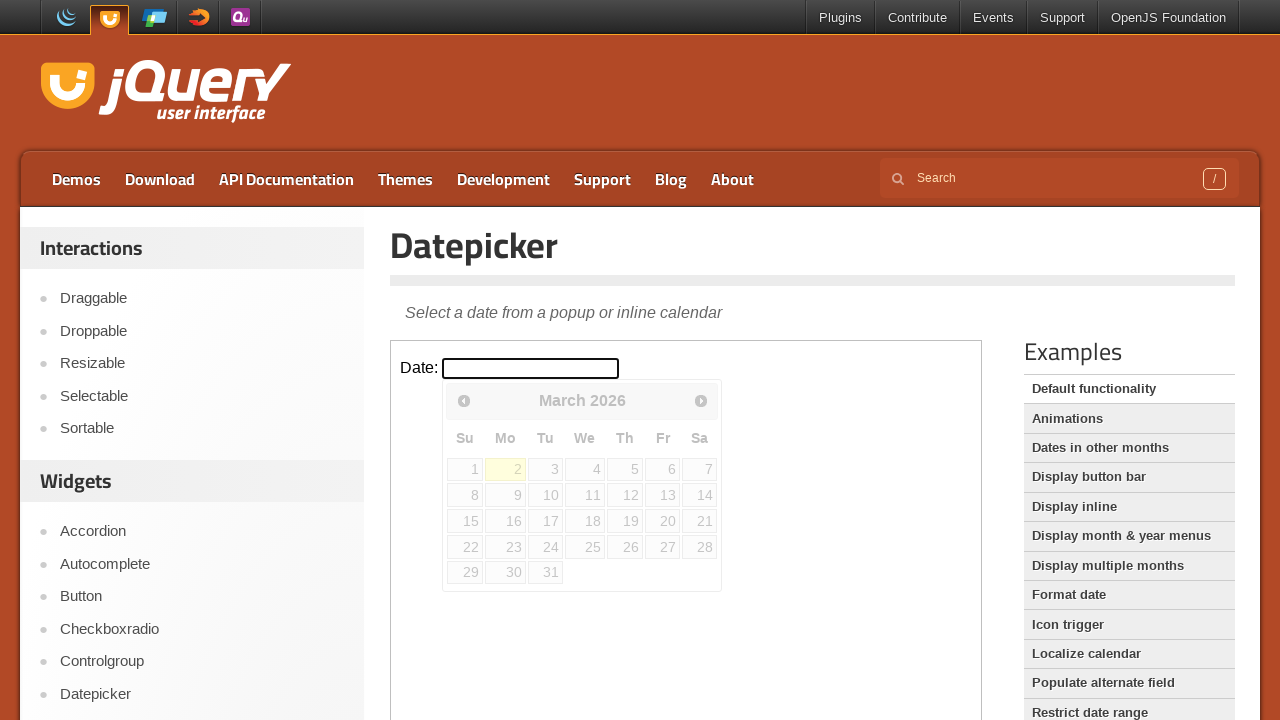

Selected 5th date from calendar at (625, 469) on iframe.demo-frame >> nth=0 >> internal:control=enter-frame >> a.ui-state-default
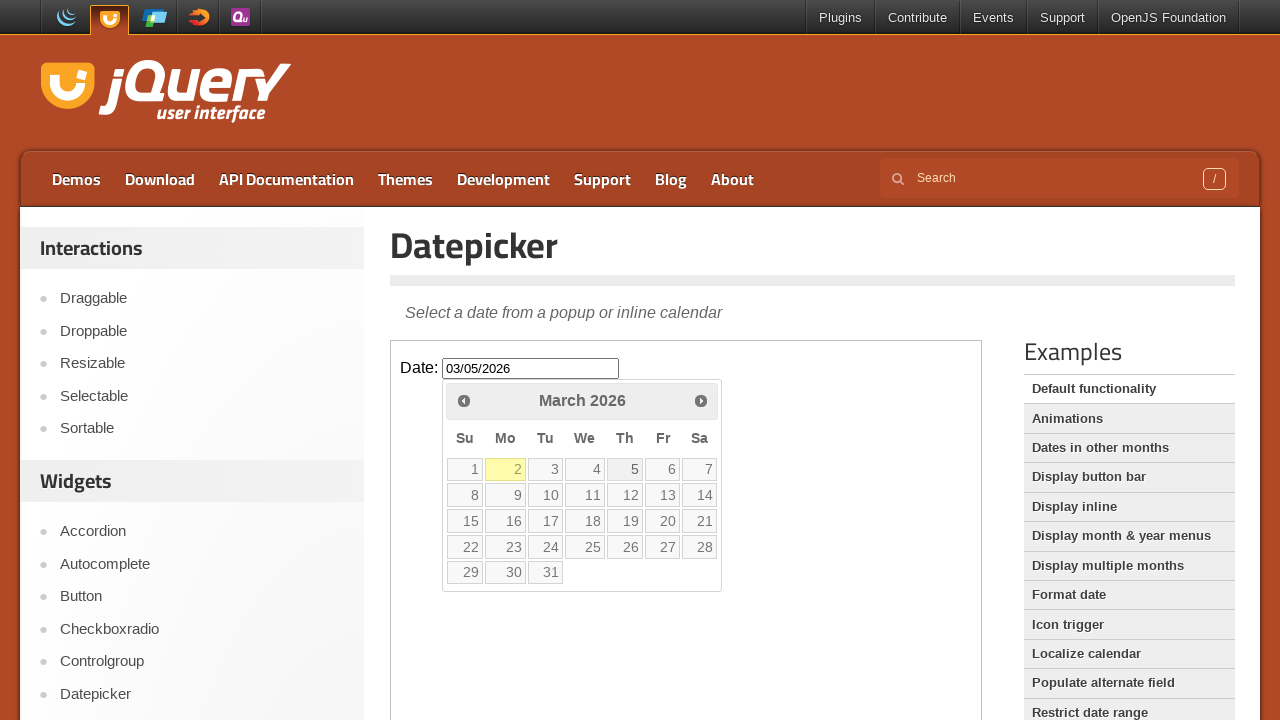

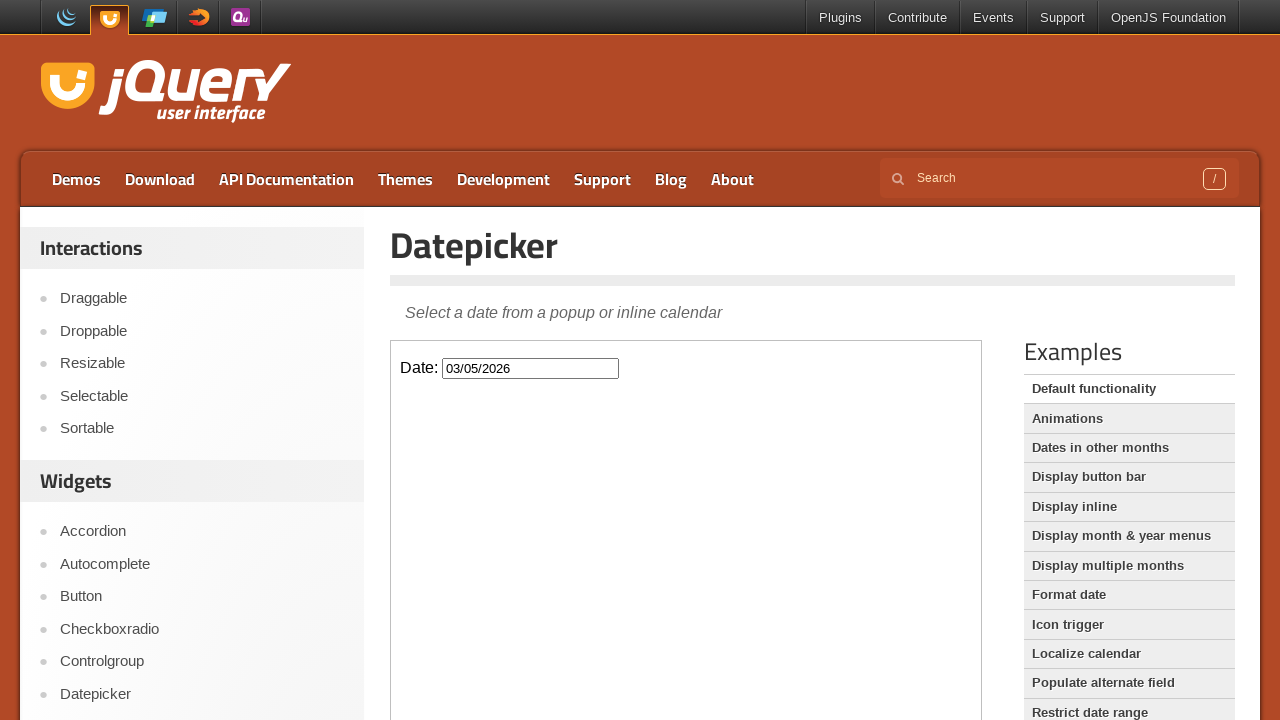